Tests right-click context menu functionality by performing a context click on an element, selecting a menu option, and handling the resulting alert

Starting URL: https://swisnl.github.io/jQuery-contextMenu/demo.html

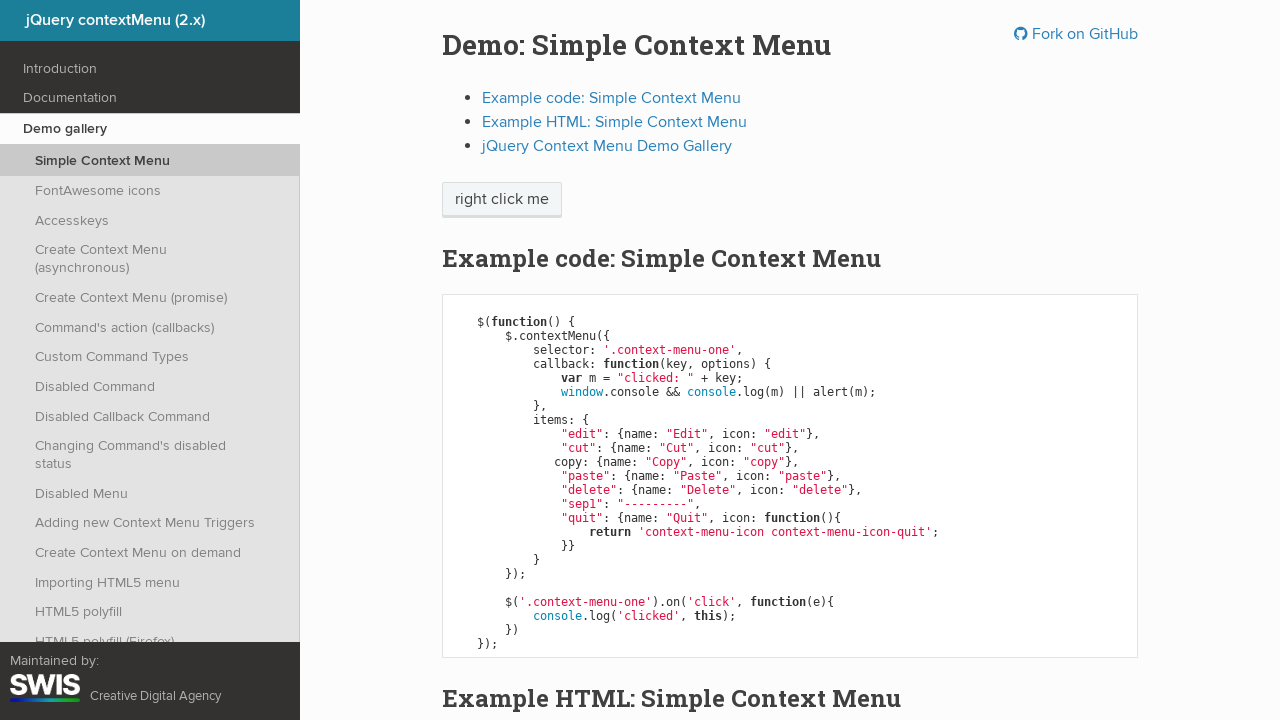

Located the element to right-click
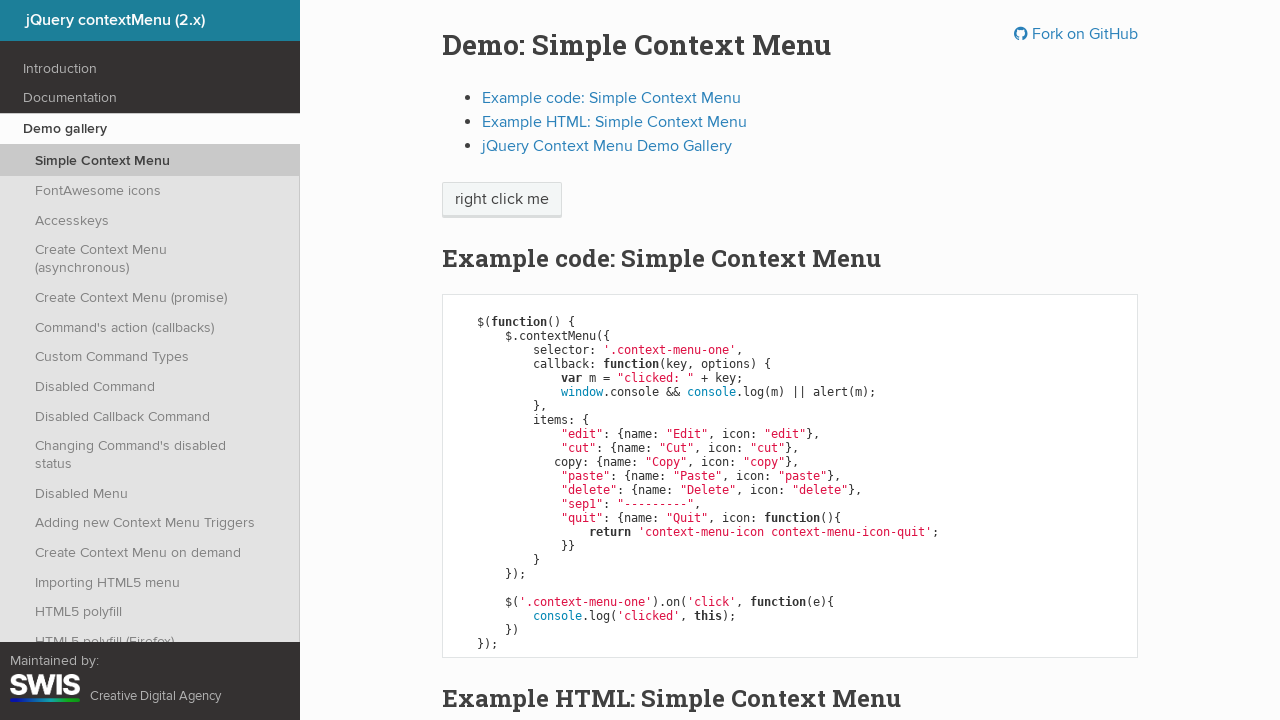

Performed right-click on the element to open context menu at (502, 200) on xpath=/html/body/div[1]/section/div/div/div/p/span
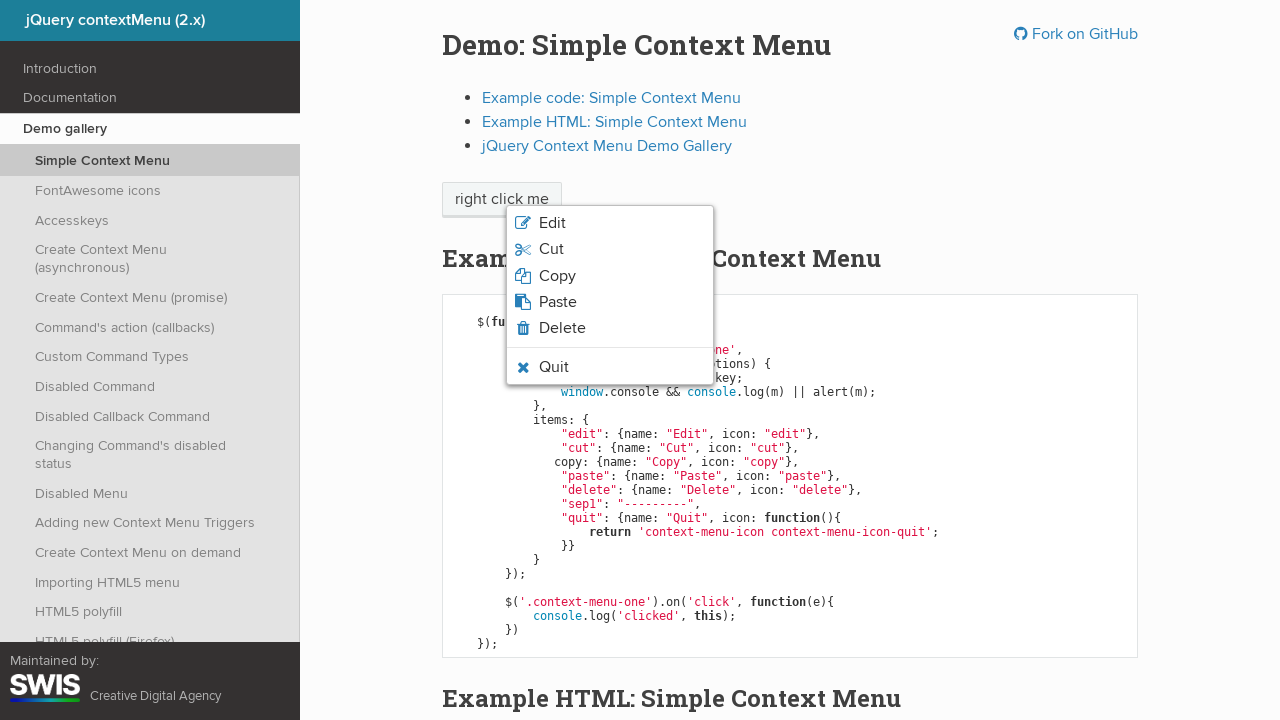

Clicked the third option in the context menu at (557, 276) on xpath=/html/body/ul/li[3]/span
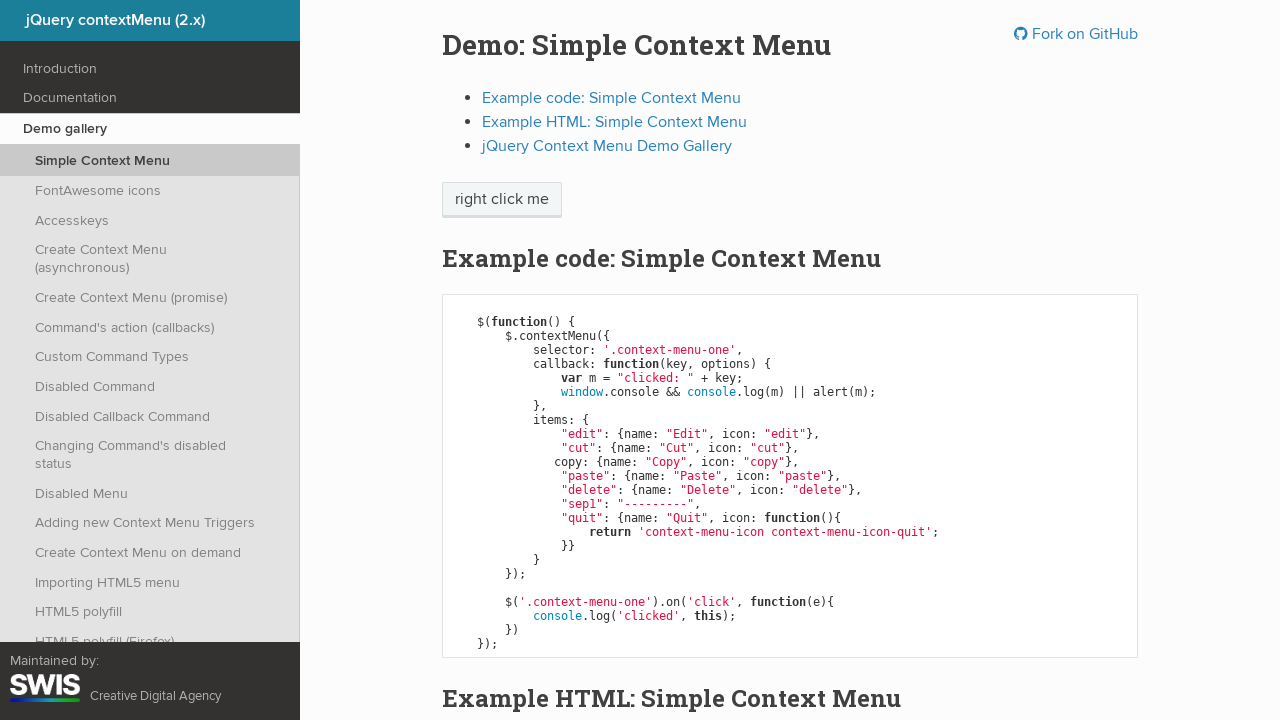

Set up dialog handler to accept alerts
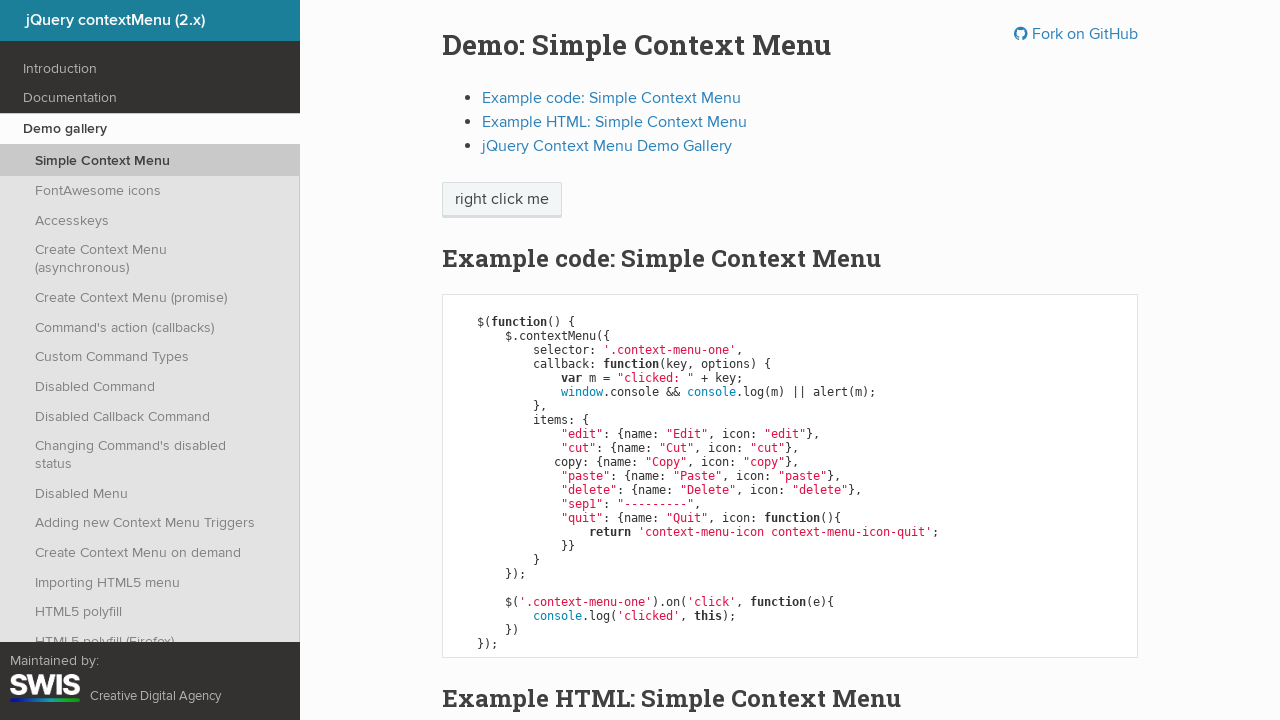

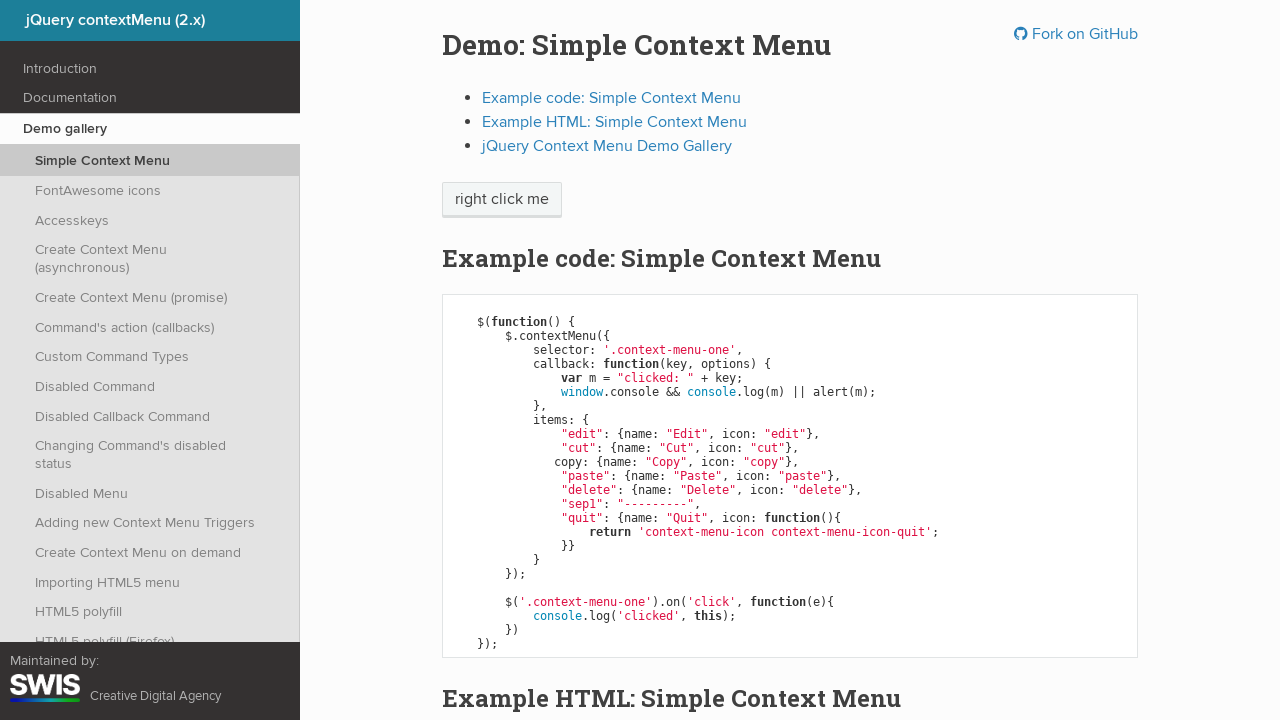